Tests radio button handling by navigating to a practice page, finding sport radio buttons, and selecting the "hockey" option from the list.

Starting URL: https://practice.cydeo.com/radio_buttons

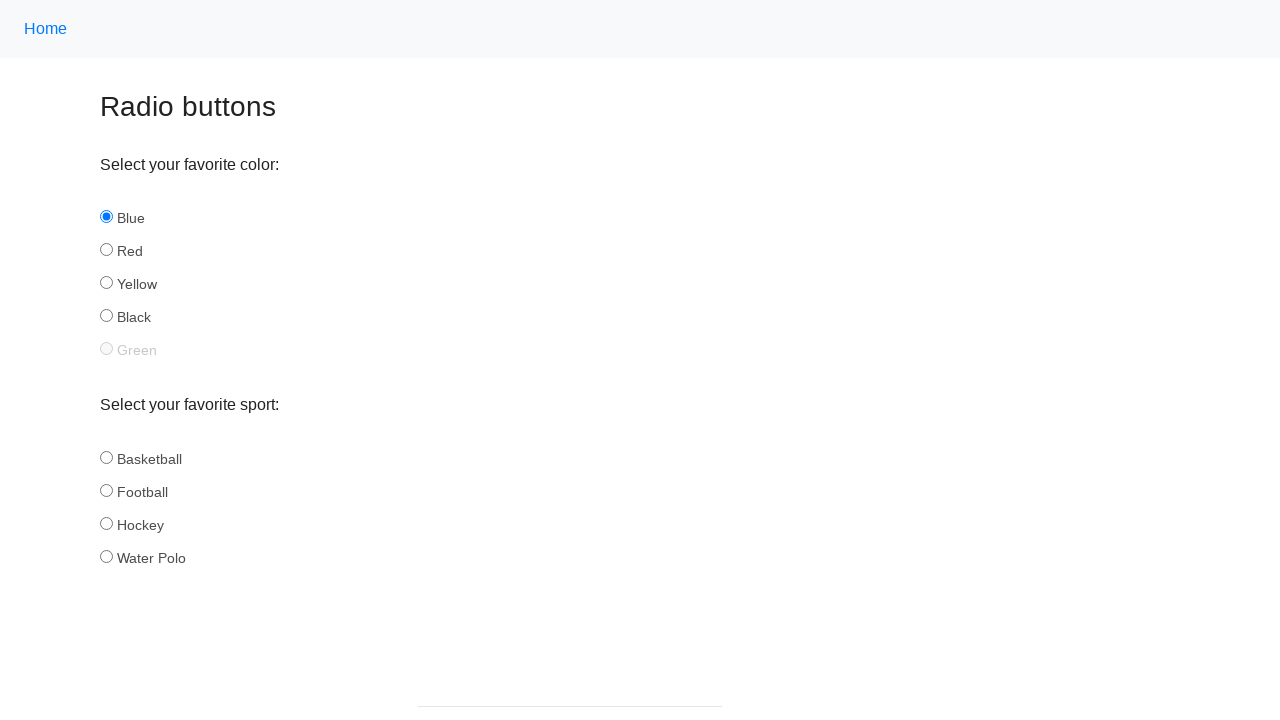

Waited for sport radio buttons to be present
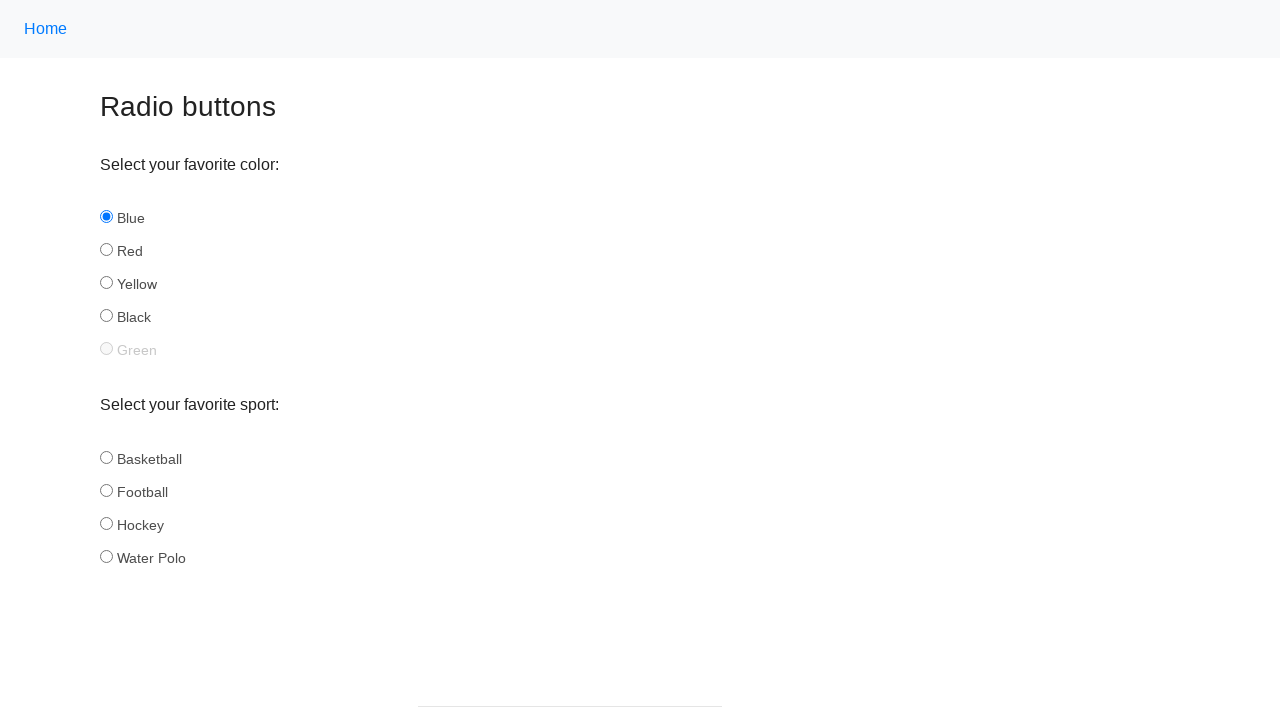

Located all sport radio button elements
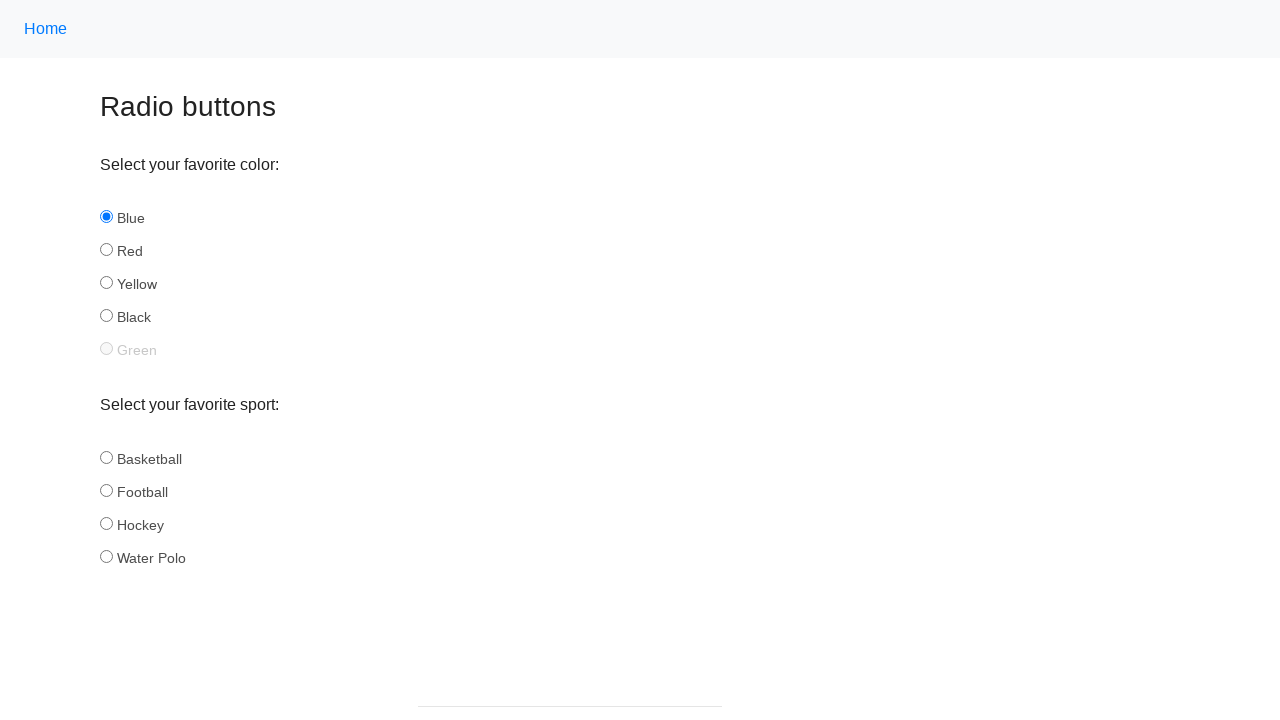

Found 4 sport radio buttons
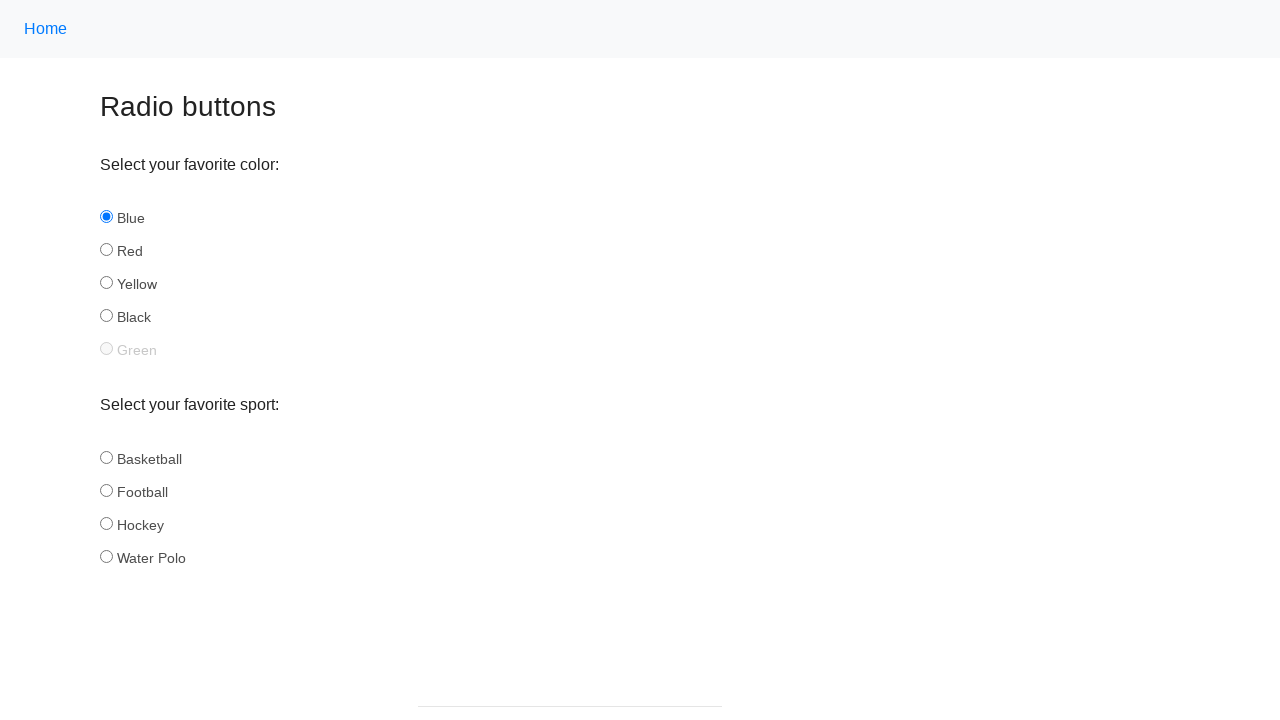

Retrieved radio button at index 0
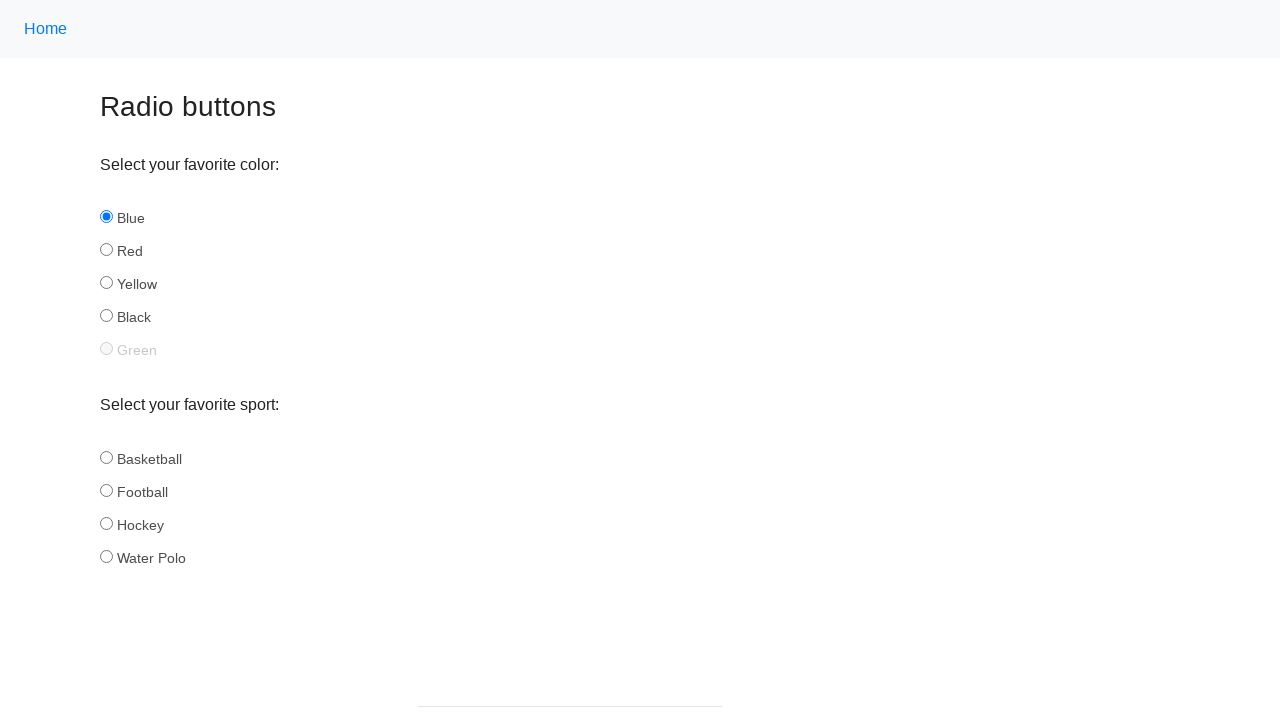

Retrieved id attribute 'basketball' from radio button
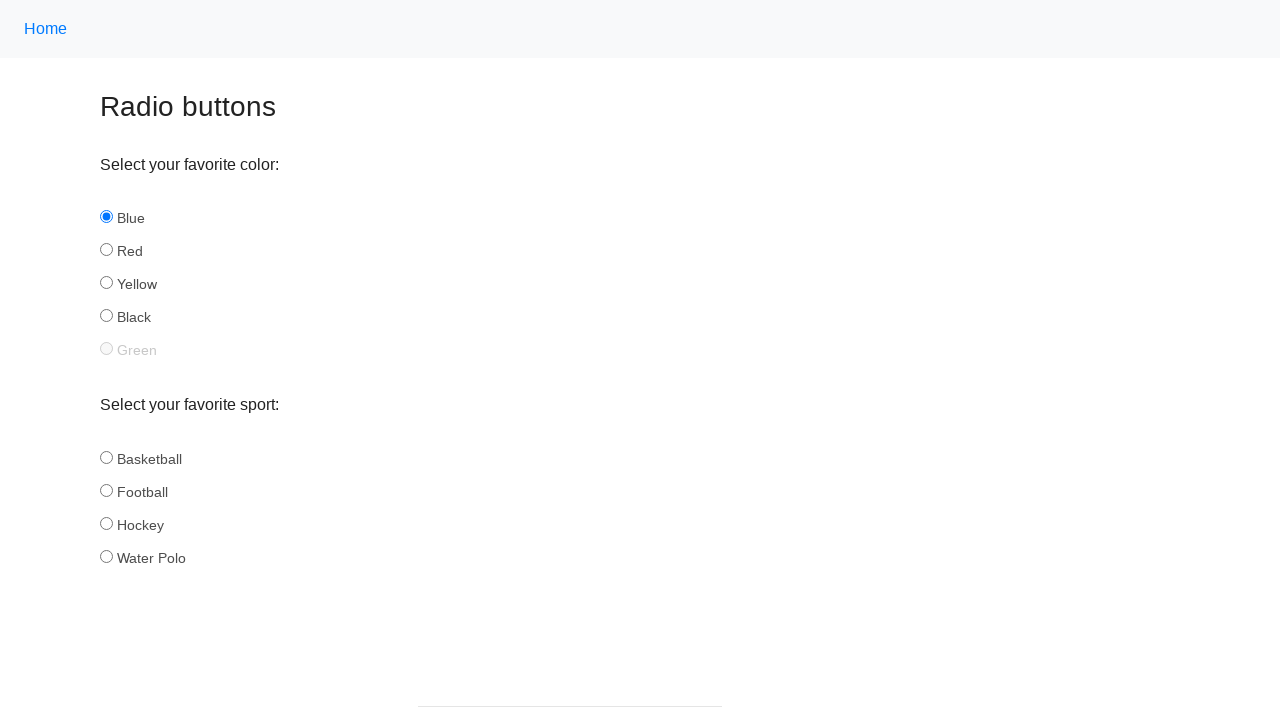

Retrieved radio button at index 1
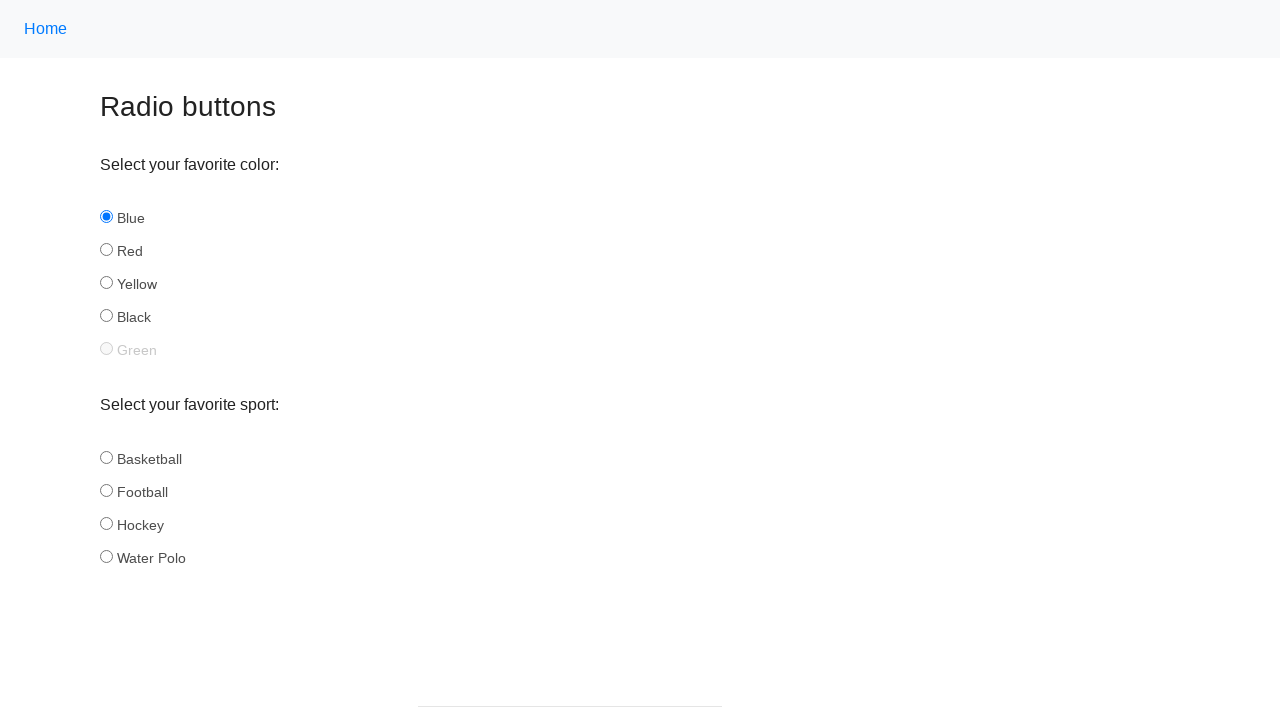

Retrieved id attribute 'football' from radio button
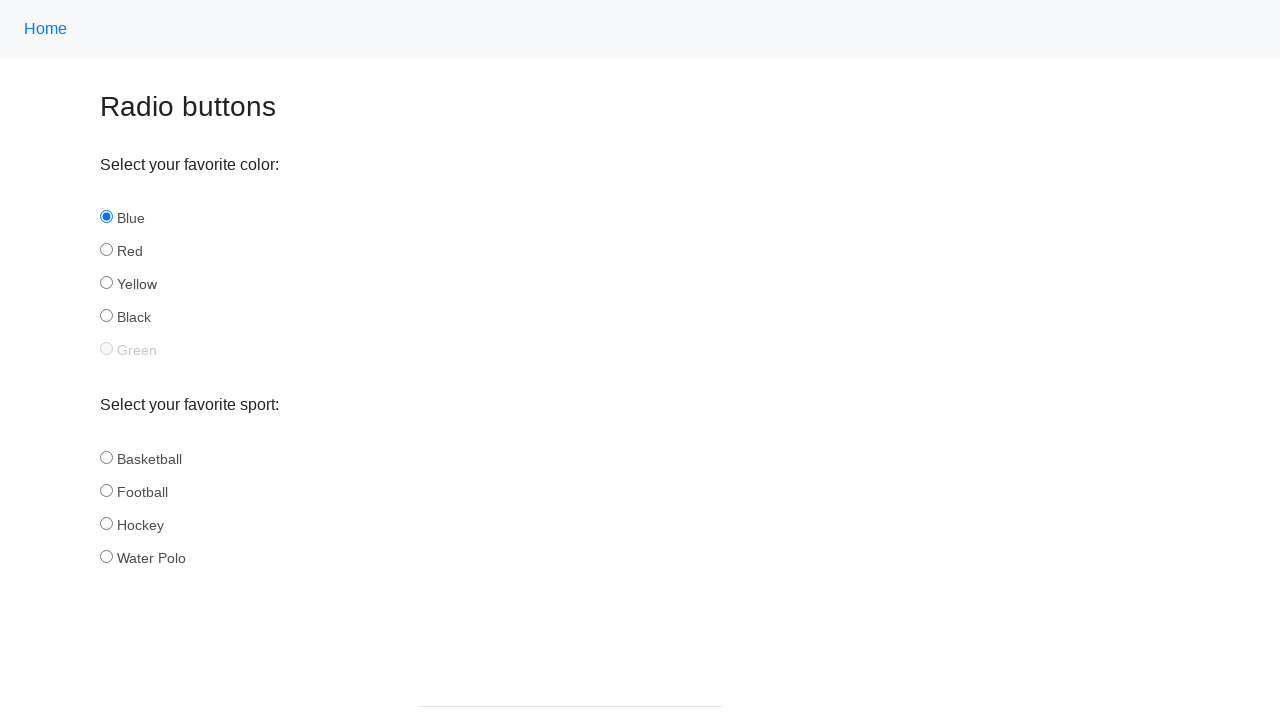

Retrieved radio button at index 2
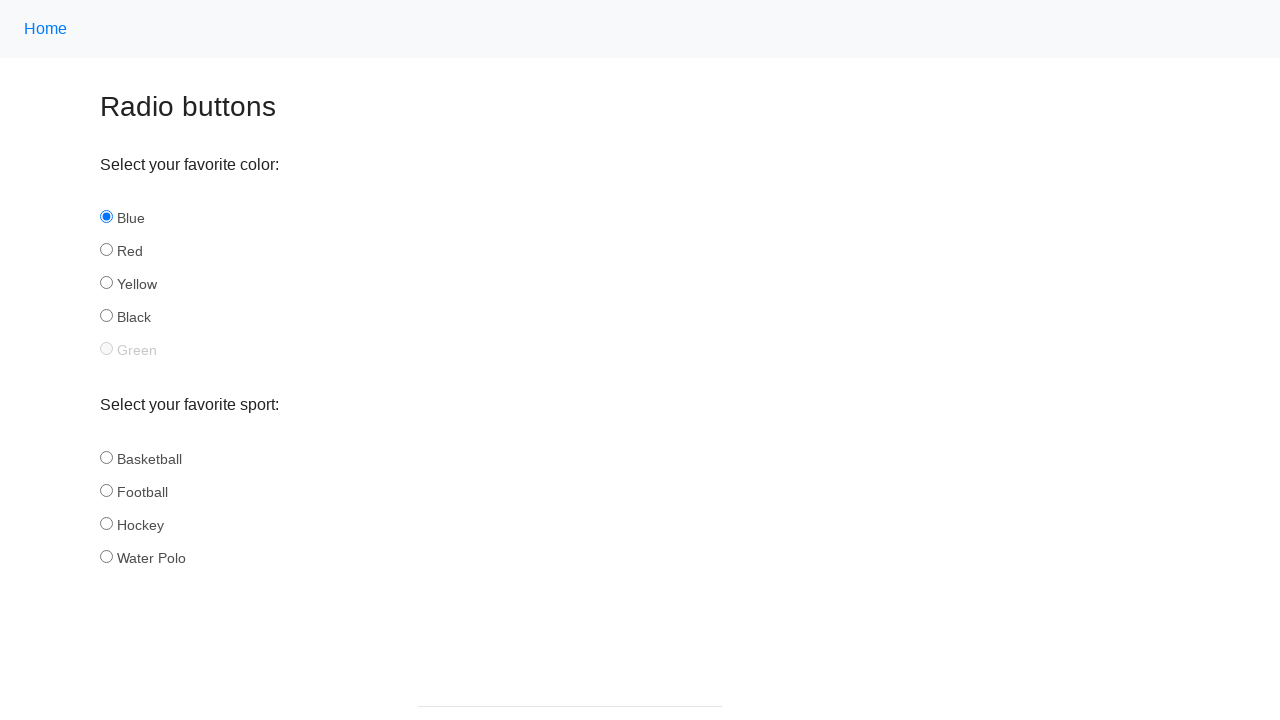

Retrieved id attribute 'hockey' from radio button
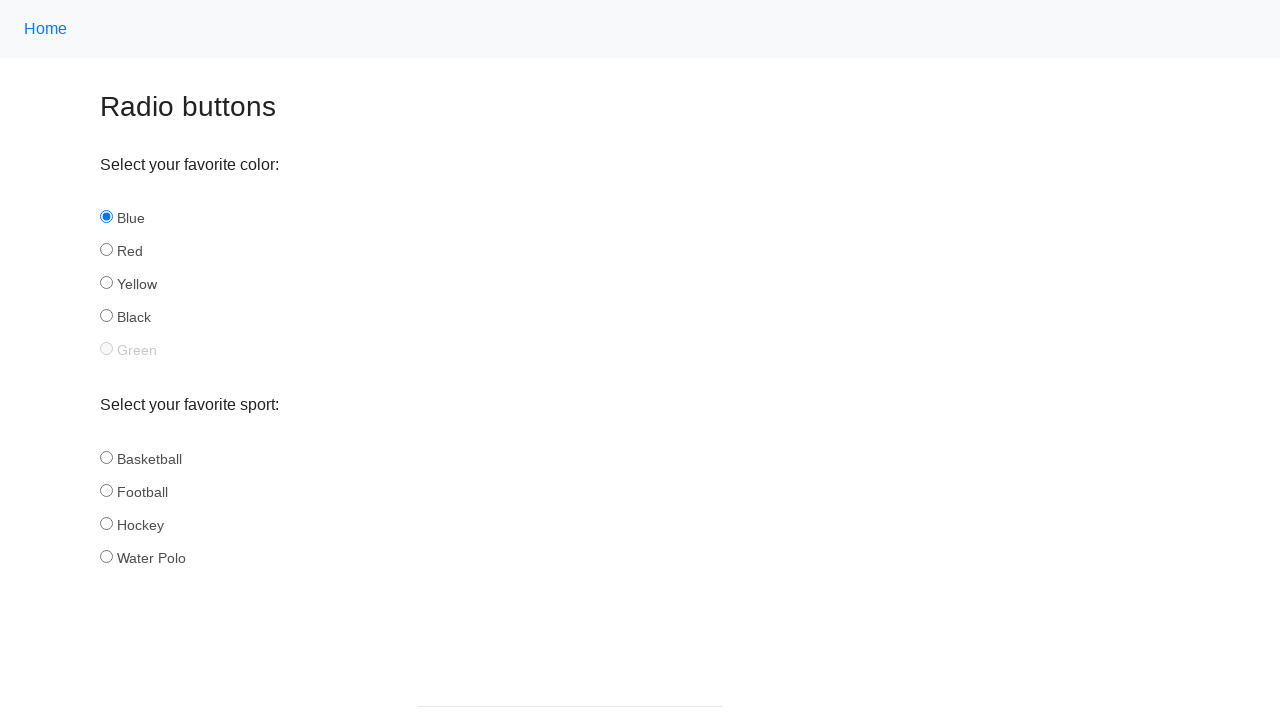

Clicked the hockey radio button at (106, 523) on input[name='sport'] >> nth=2
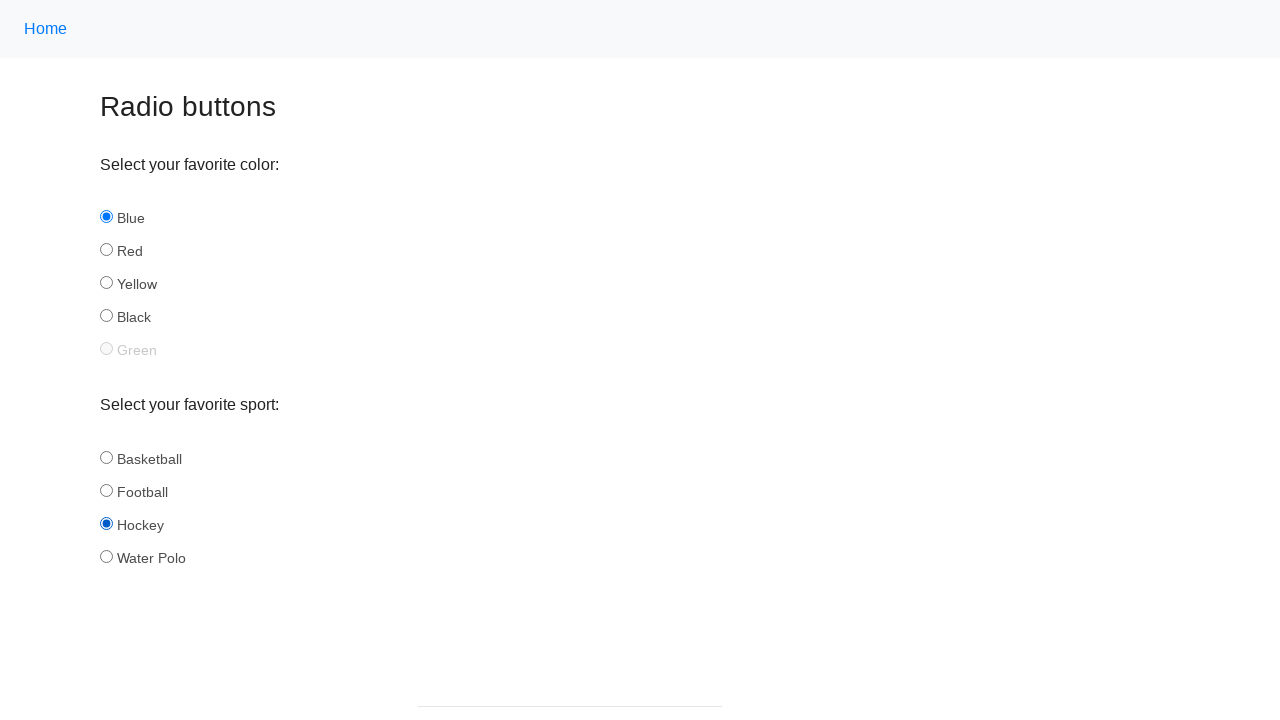

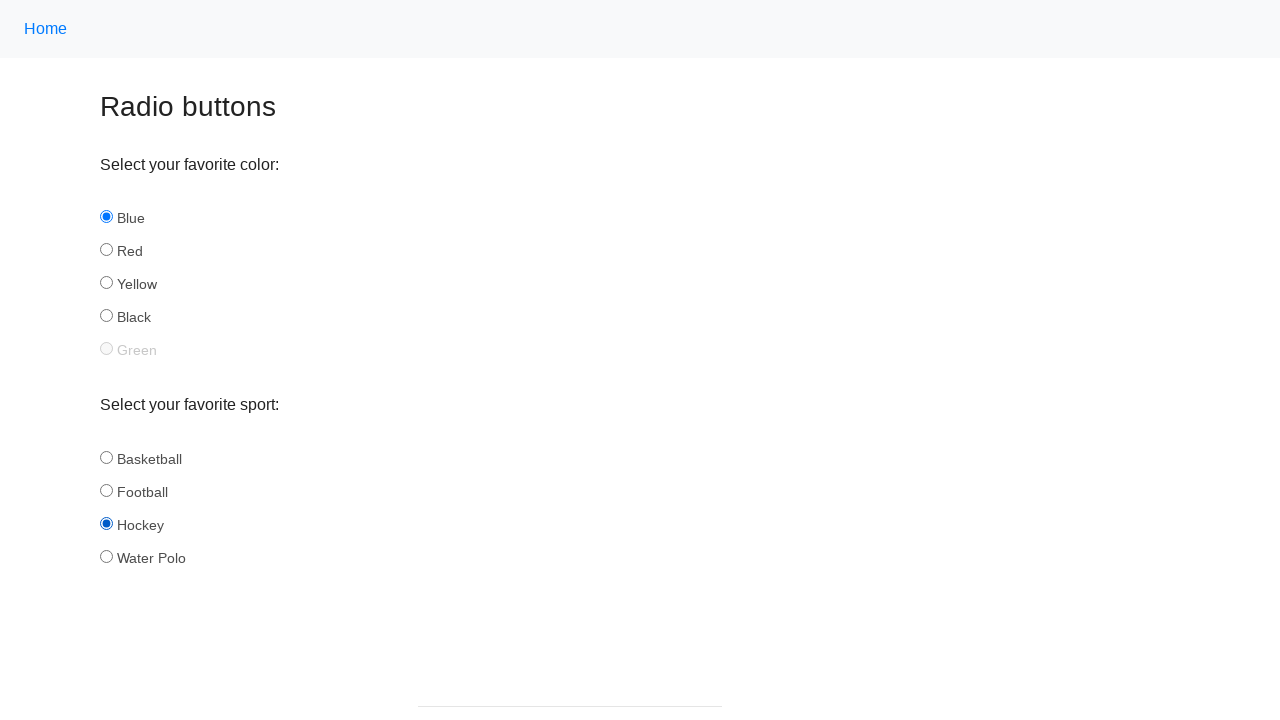